Tests the Remove button functionality by clicking it, waiting for the loading bar to disappear, and verifying that the checkbox is gone and the "It's gone!" message is displayed.

Starting URL: https://practice.cydeo.com/dynamic_controls

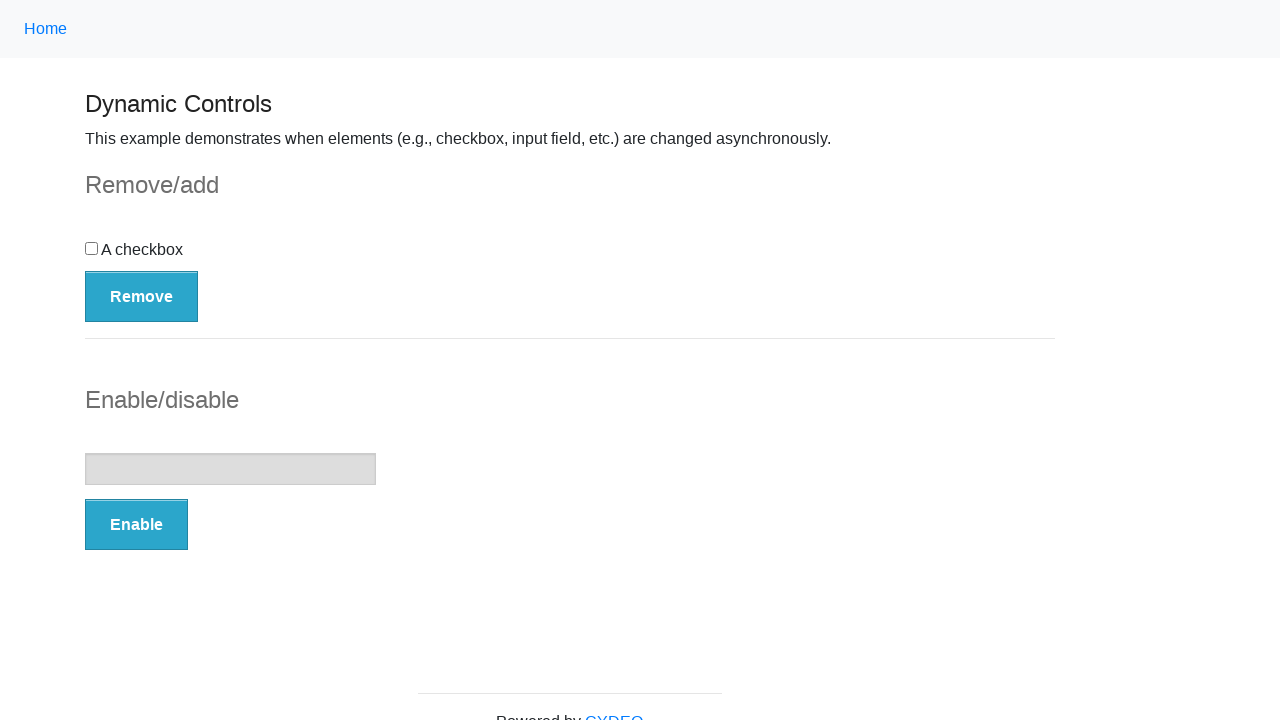

Clicked the Remove button at (142, 296) on button:has-text('Remove')
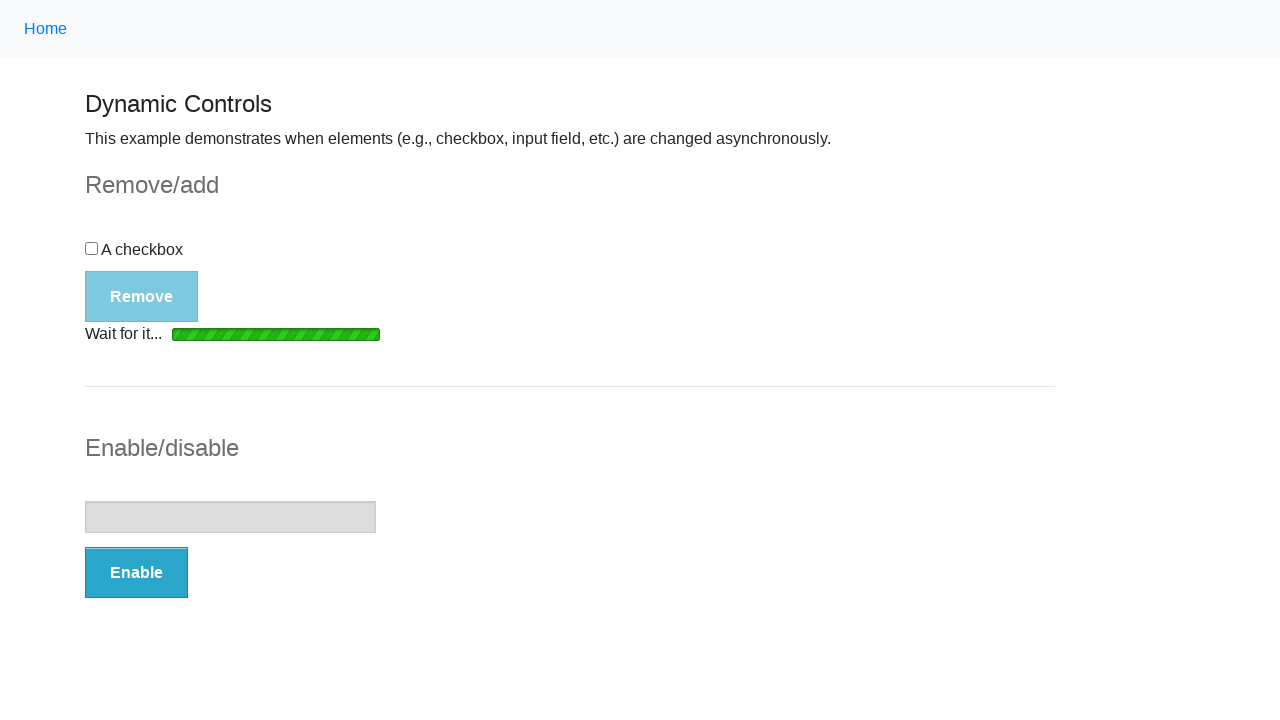

Waited for loading bar to disappear
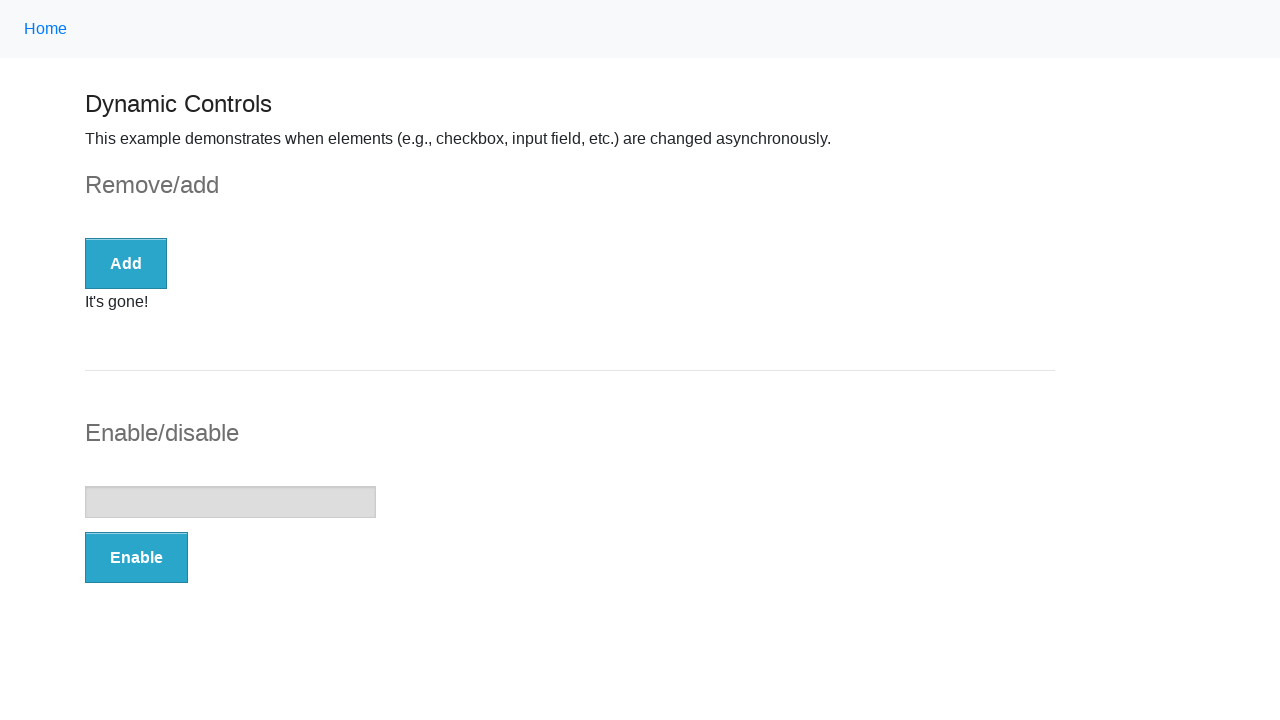

Verified checkbox is no longer displayed
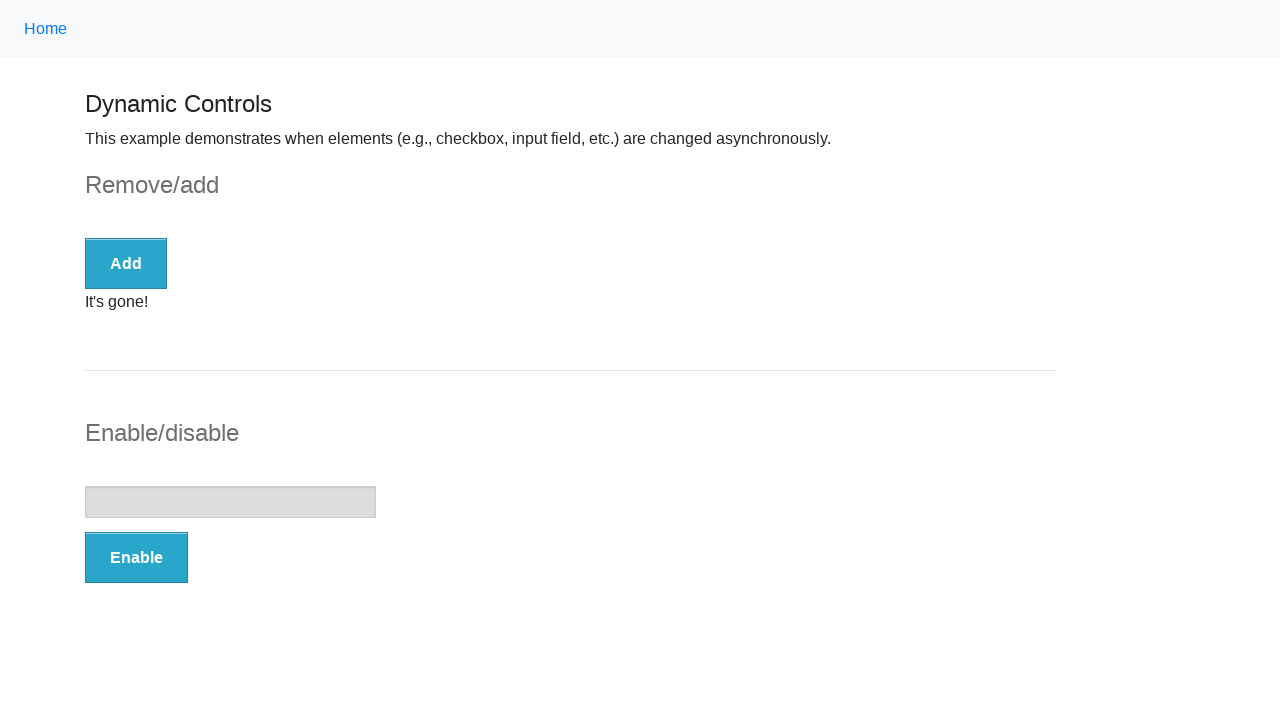

Waited for success message to appear
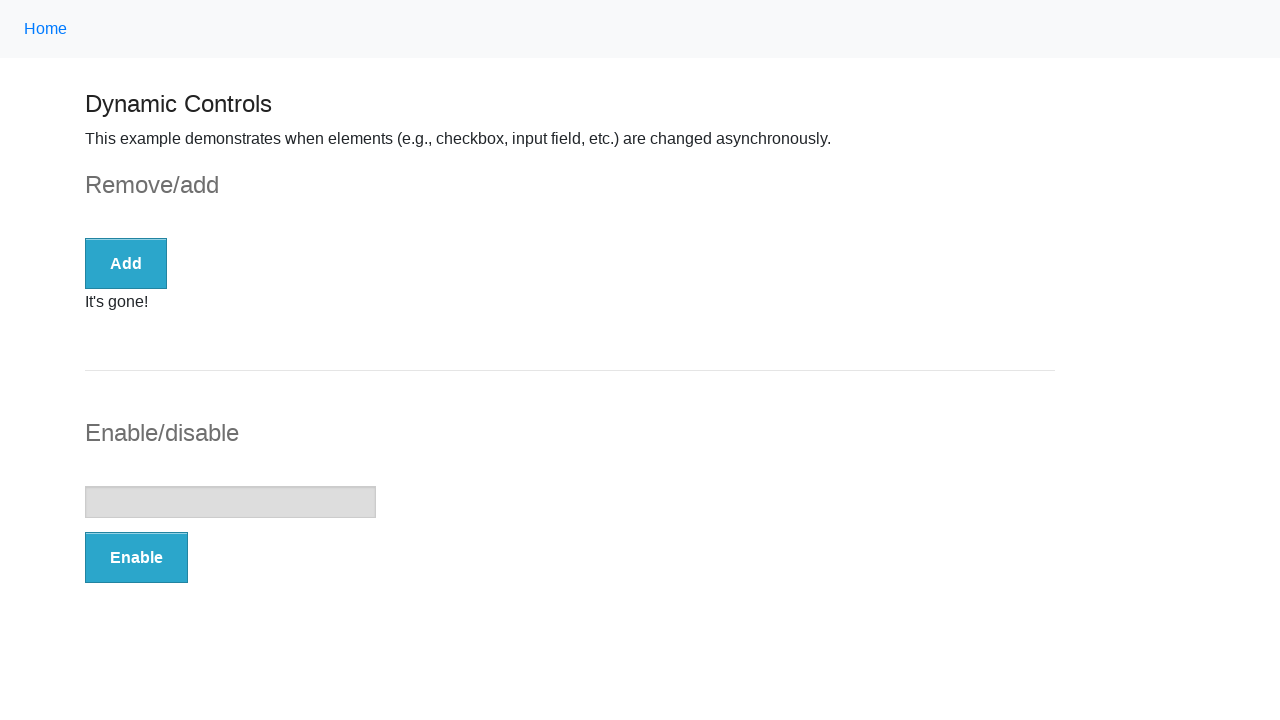

Retrieved message text content
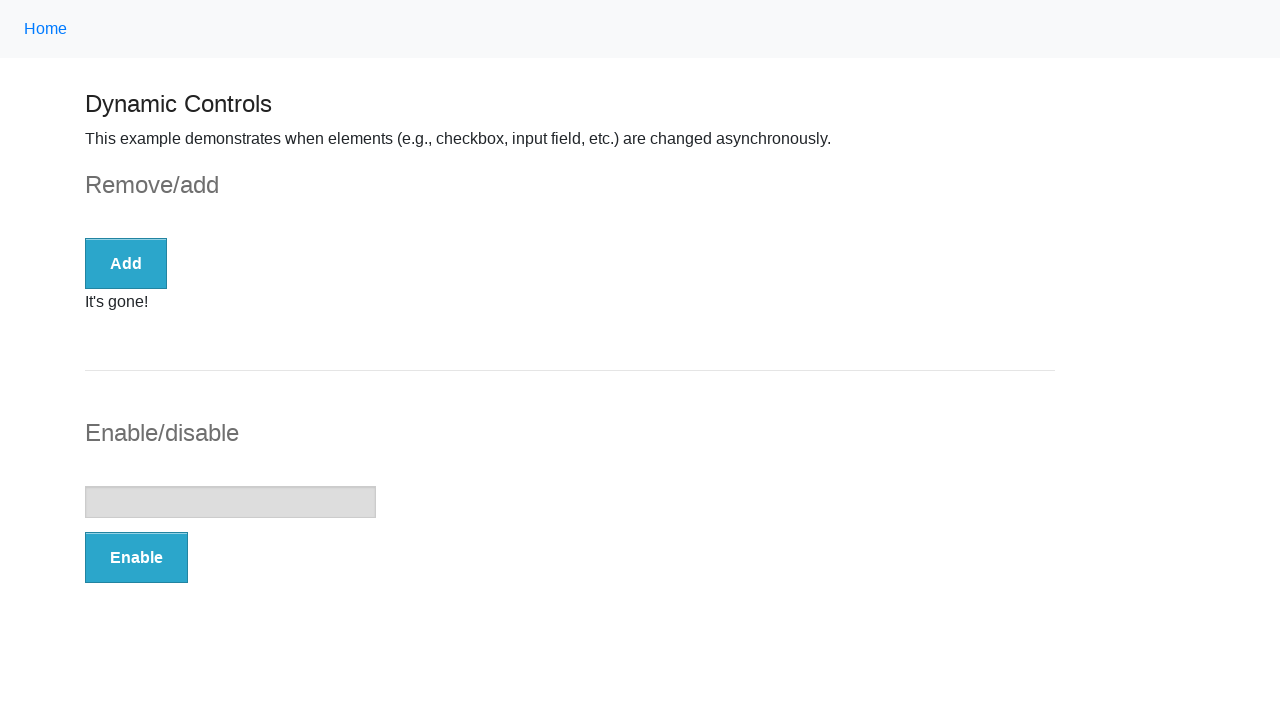

Verified 'It's gone!' message is displayed
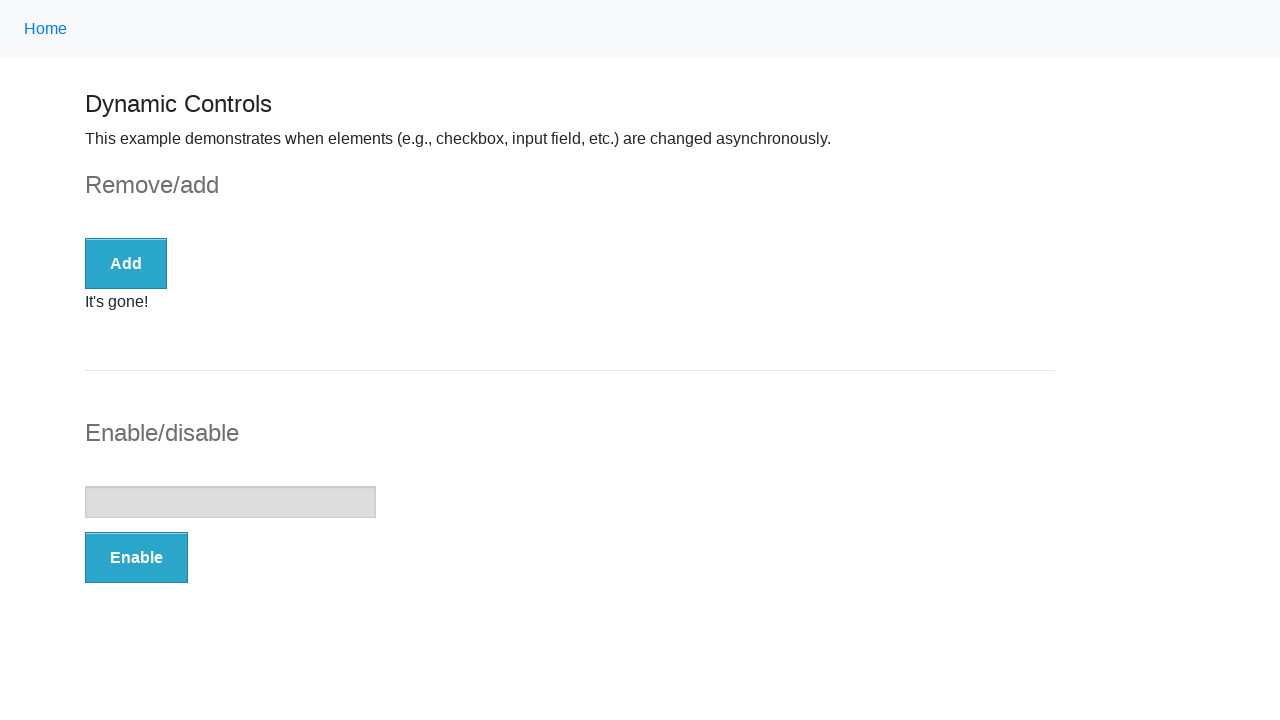

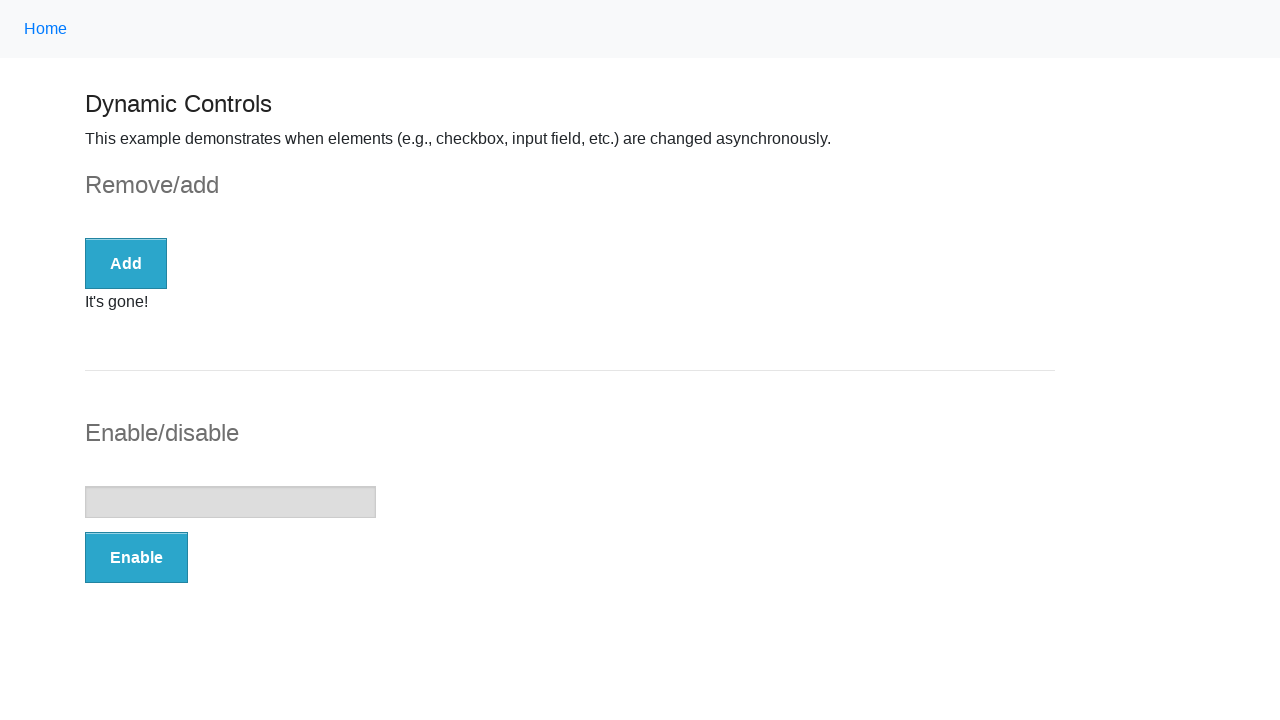